Tests employee form validation with special characters in employee number field

Starting URL: https://elenarivero.github.io/Ejercicio2/index.html

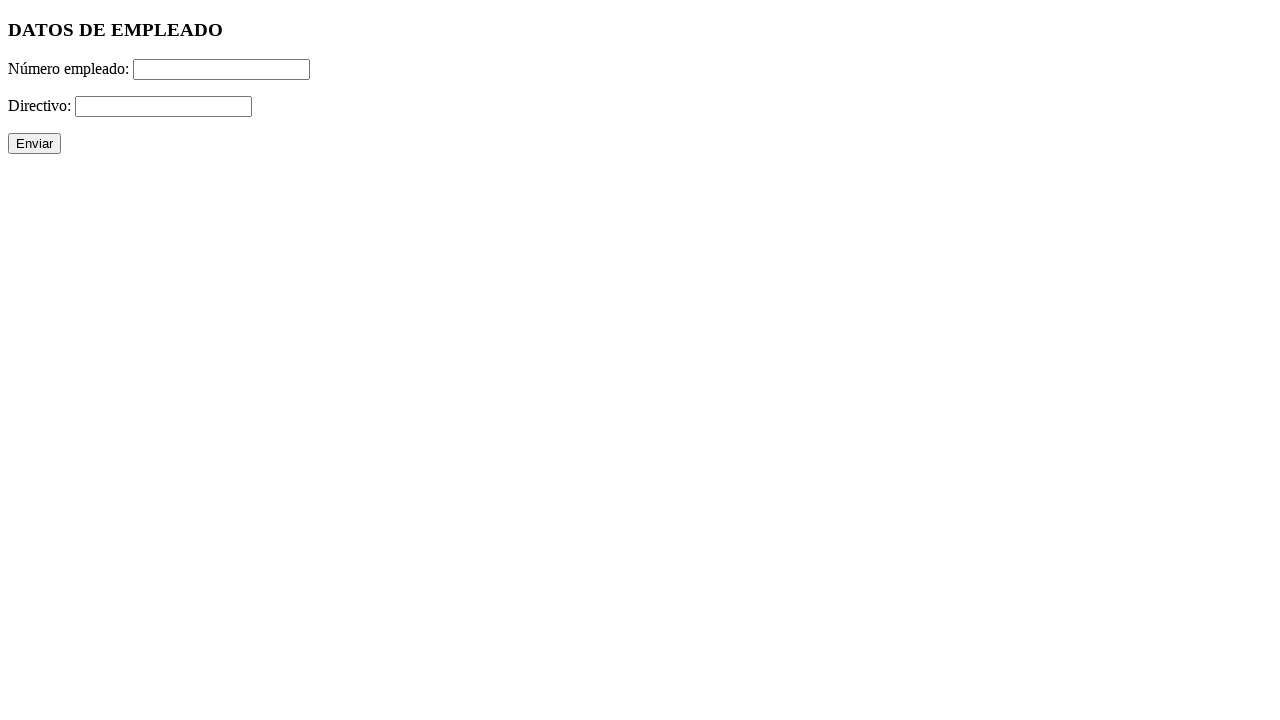

Filled employee number field with special characters '&-%' on #numero
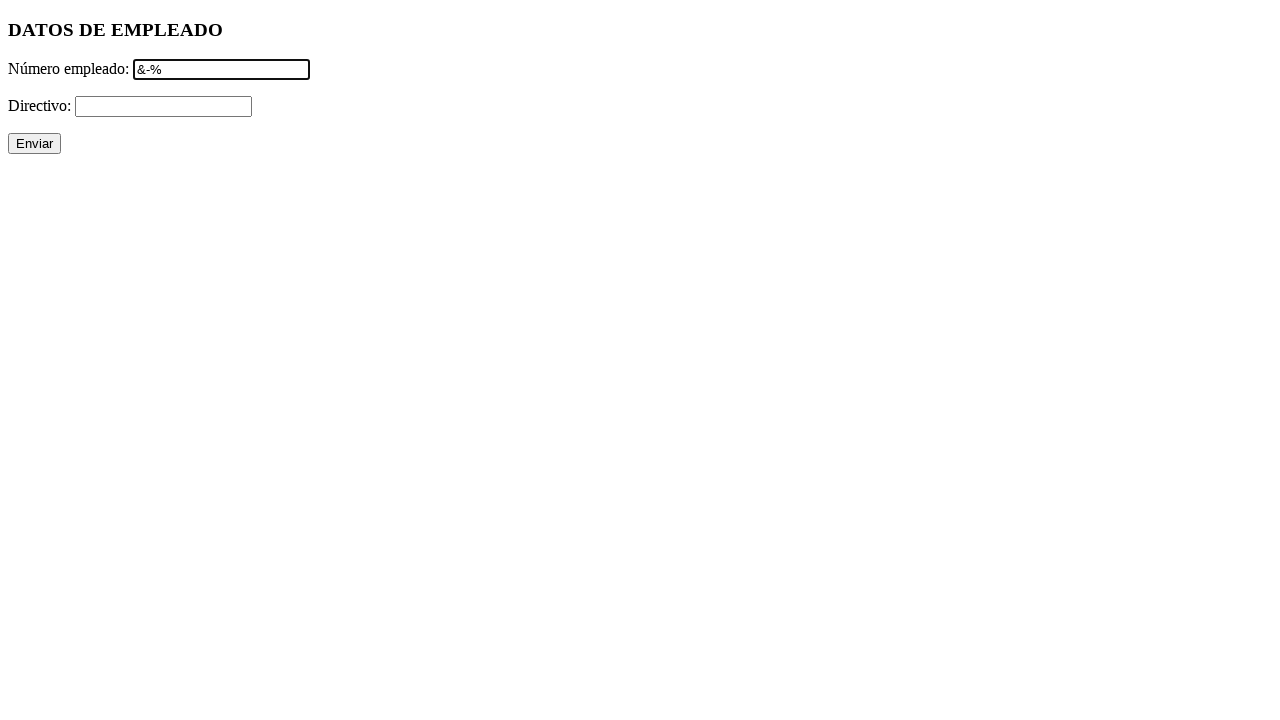

Filled directivo field with '+' on #directivo
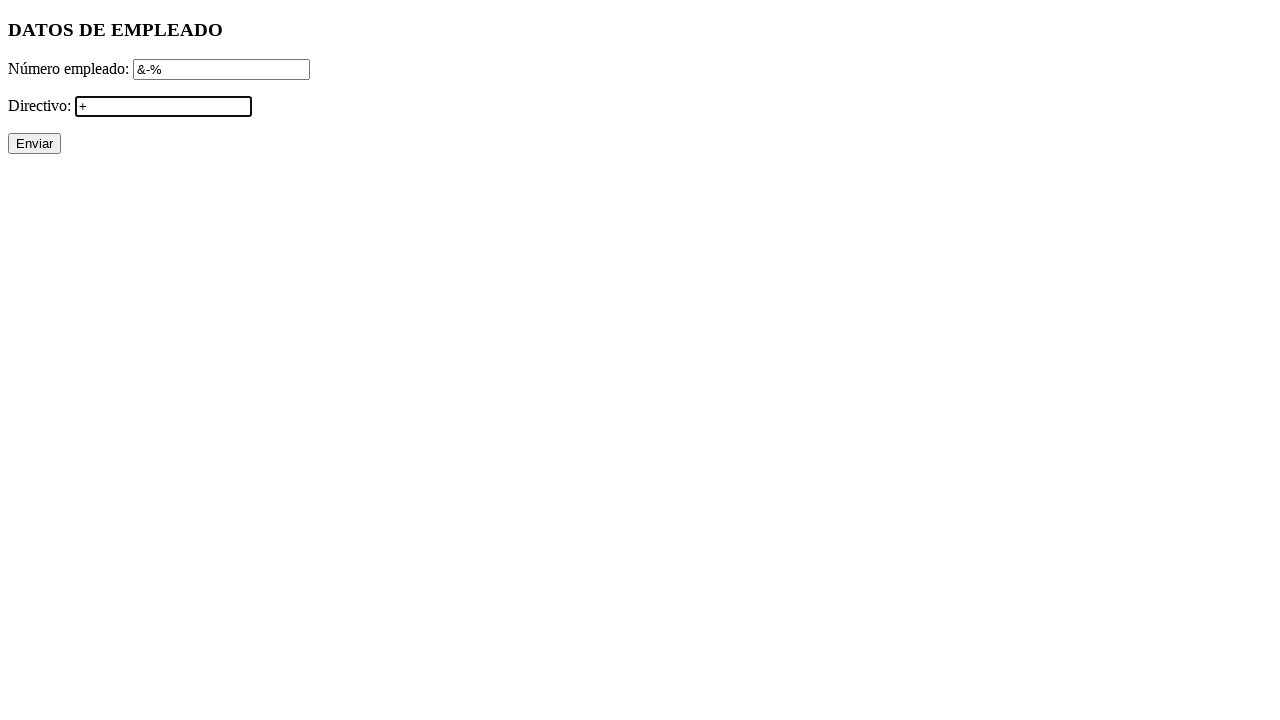

Clicked submit button to validate form at (34, 144) on input[value='Enviar']
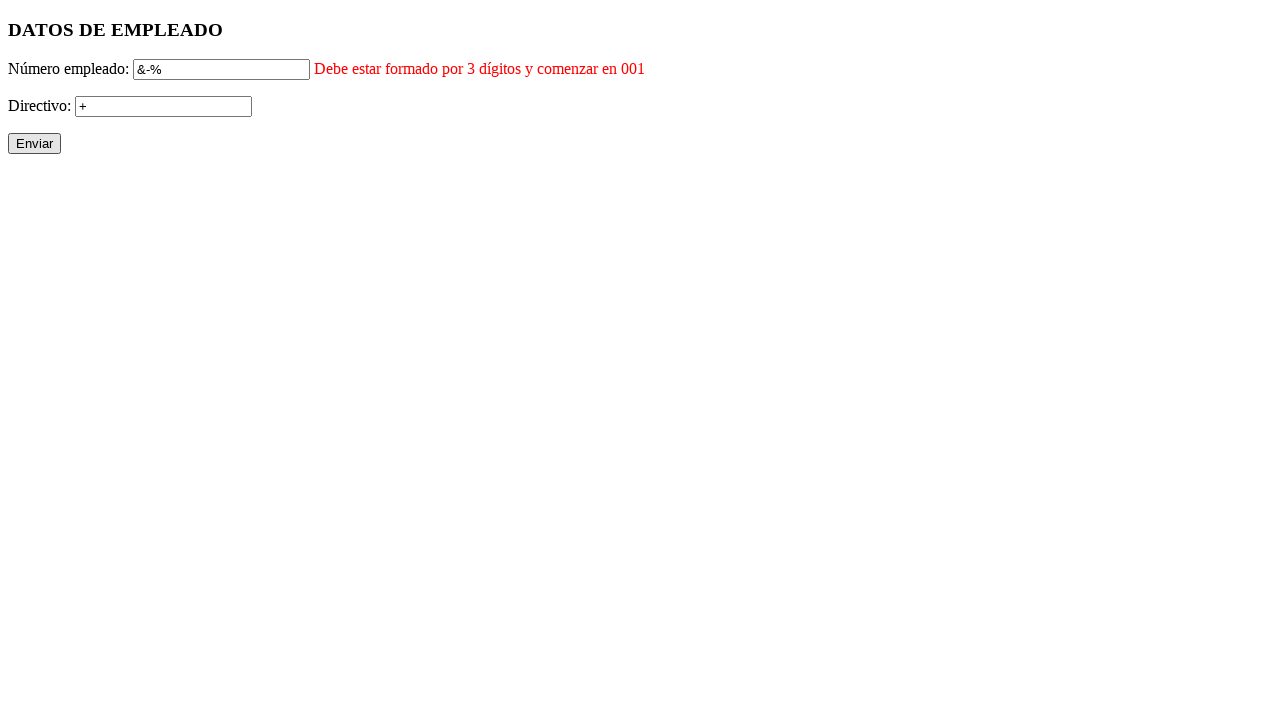

Error message element appeared validating special characters rejection
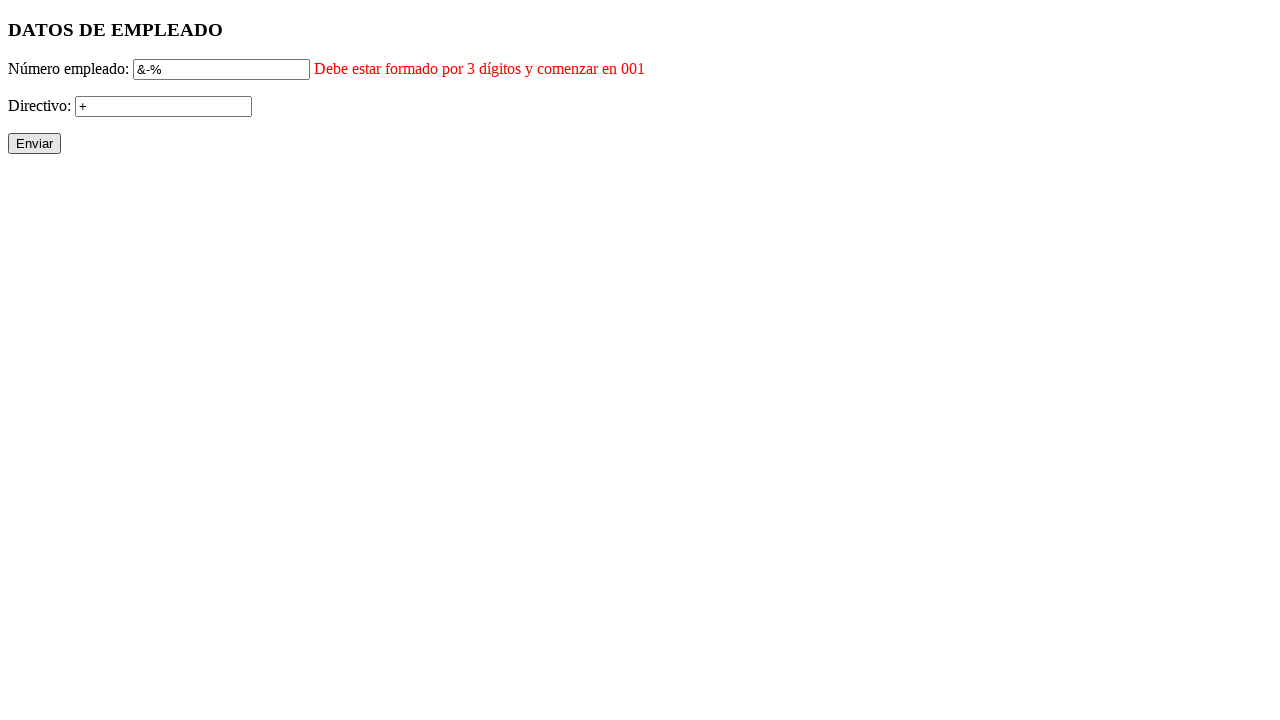

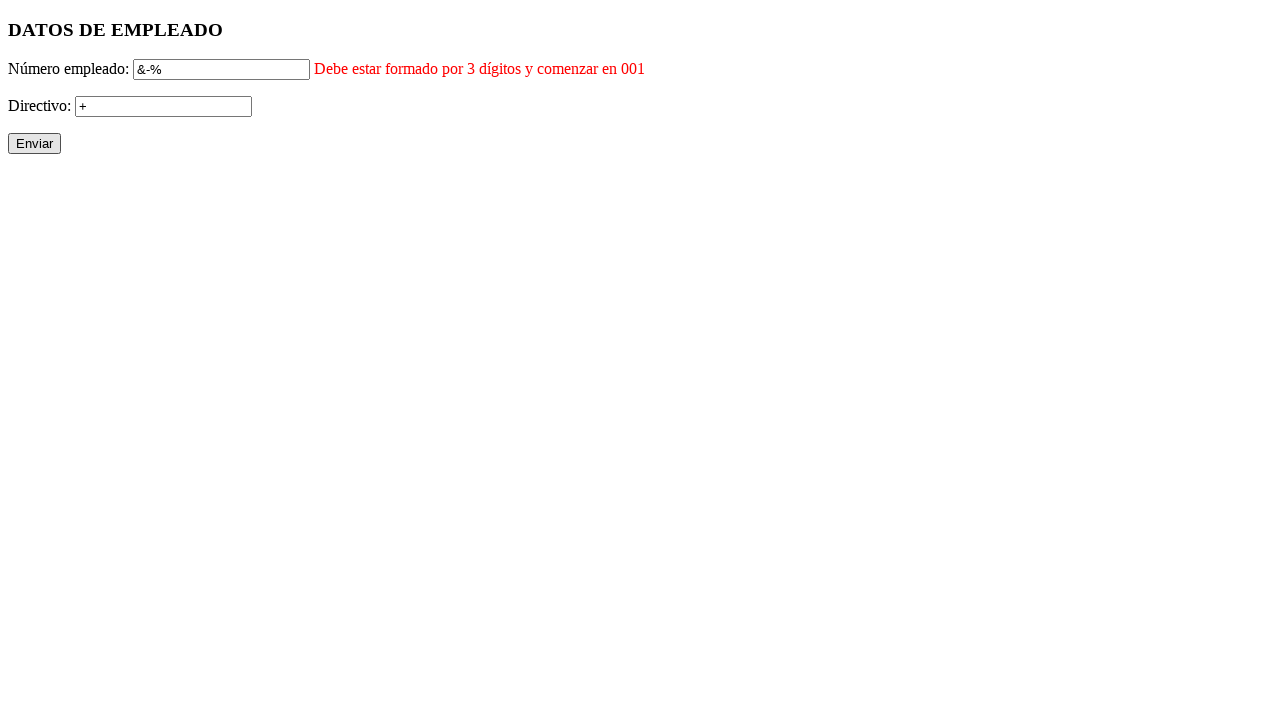